Tests that an invalid email format shows an appropriate validation warning message when trying to submit the form.

Starting URL: https://ancabota09.wixsite.com/intern/contact

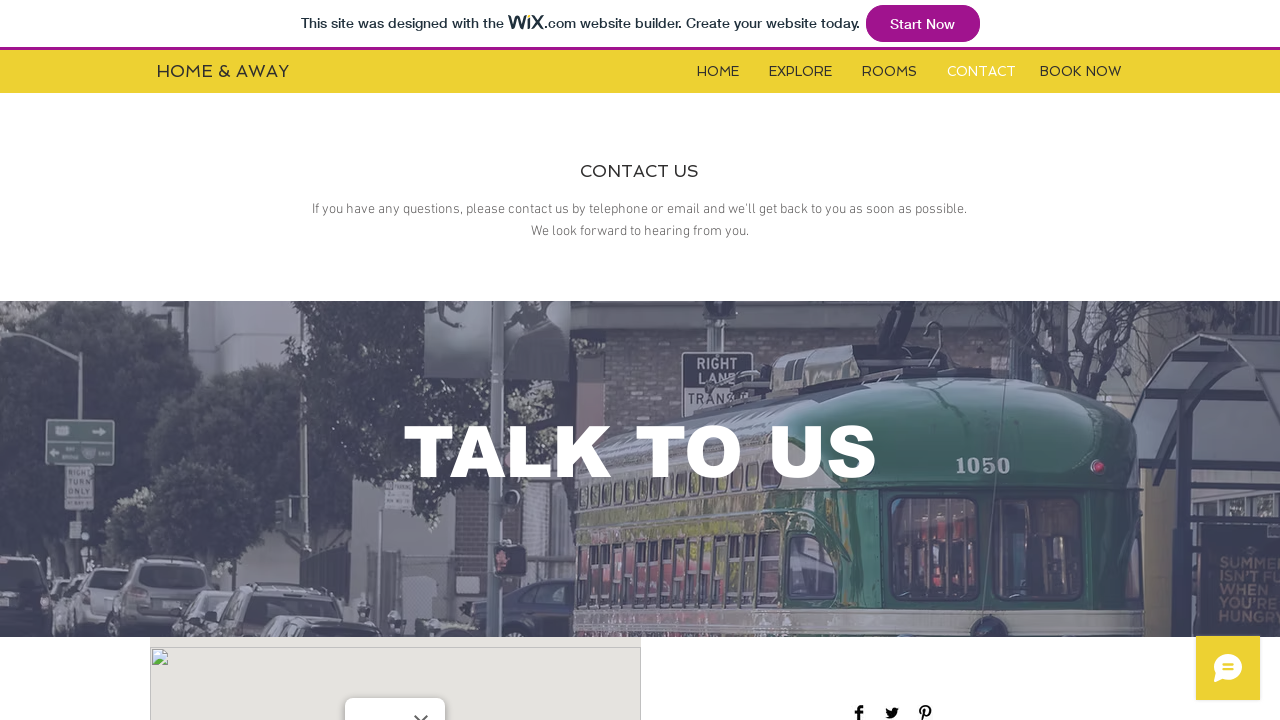

Contact form loaded and became visible
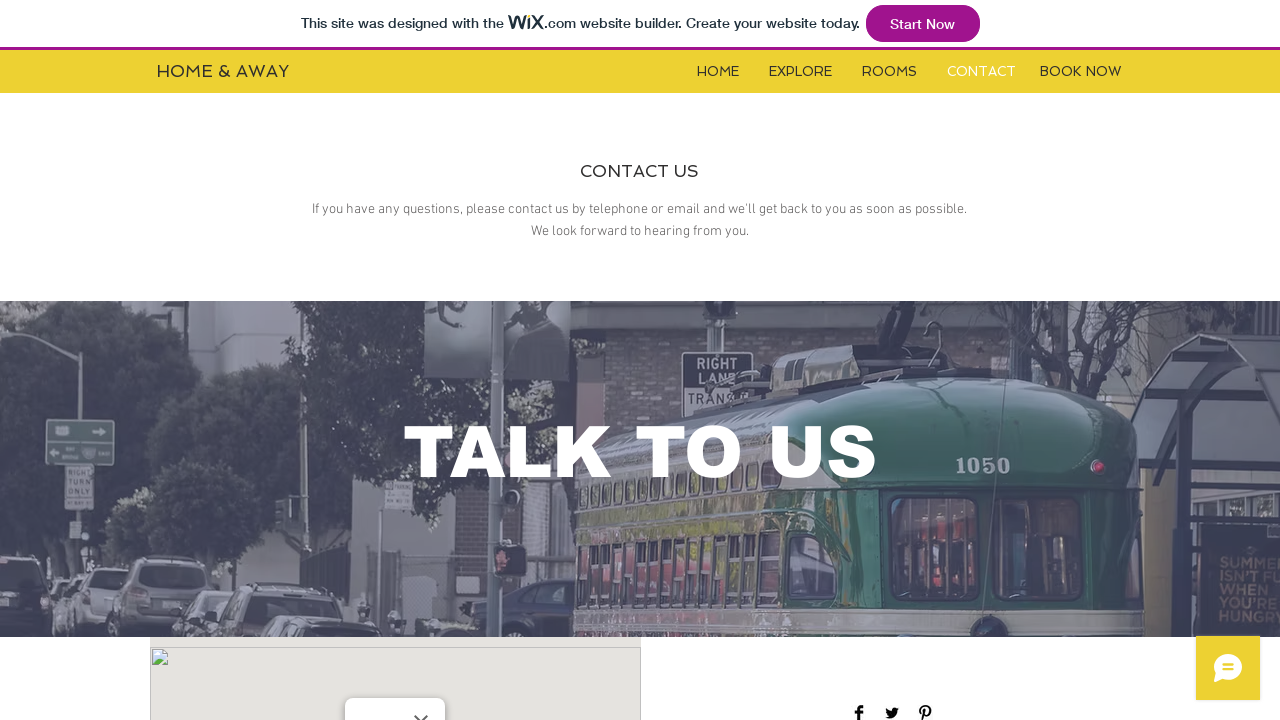

Asserted that contact form is visible
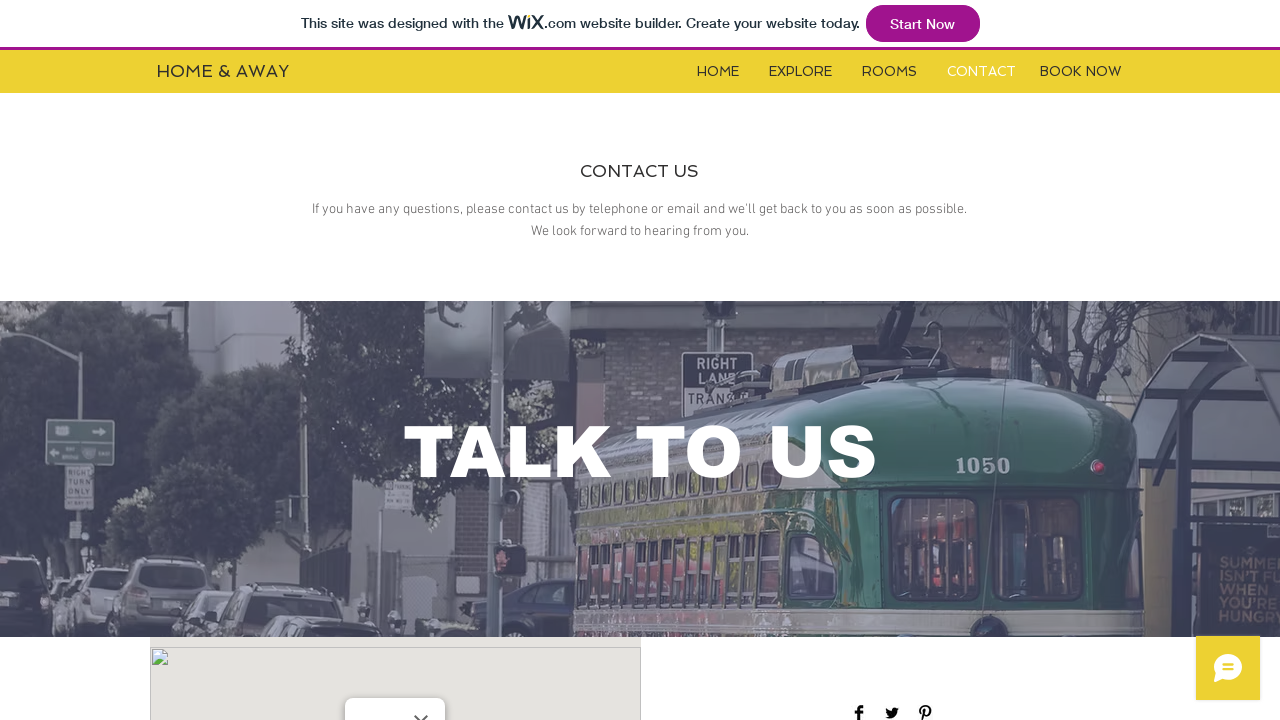

Filled name field with 'Georgiana' on #input_comp-jxbsa1e9
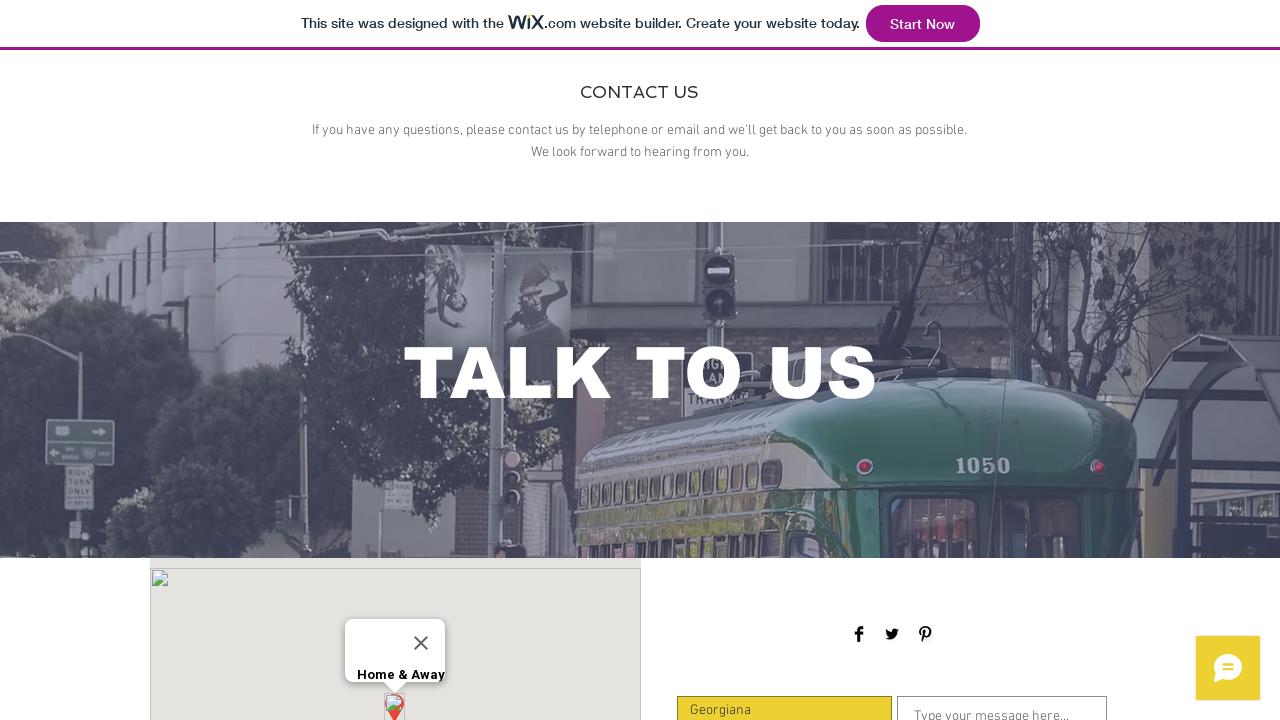

Filled email field with invalid format 'invalid-email' on input[name='email']
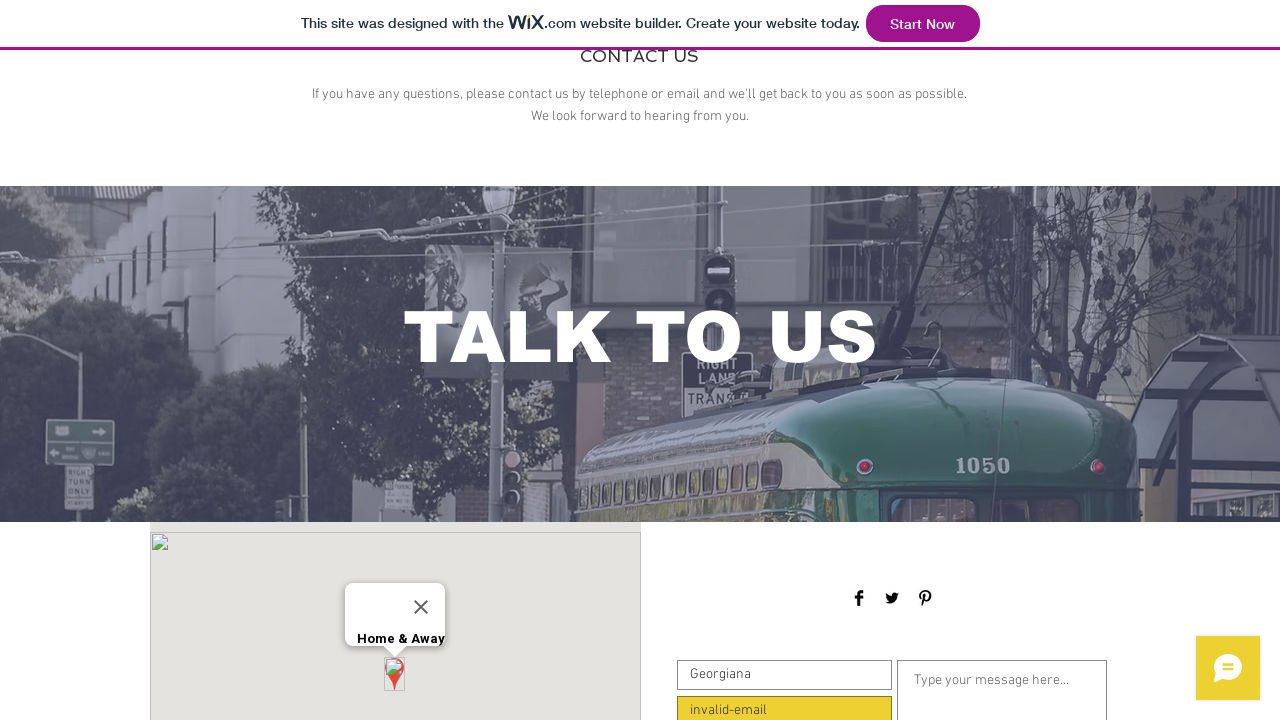

Clicked the form submit button at (1050, 361) on xpath=//*[@id="comp-jxbsa1fi"]/button
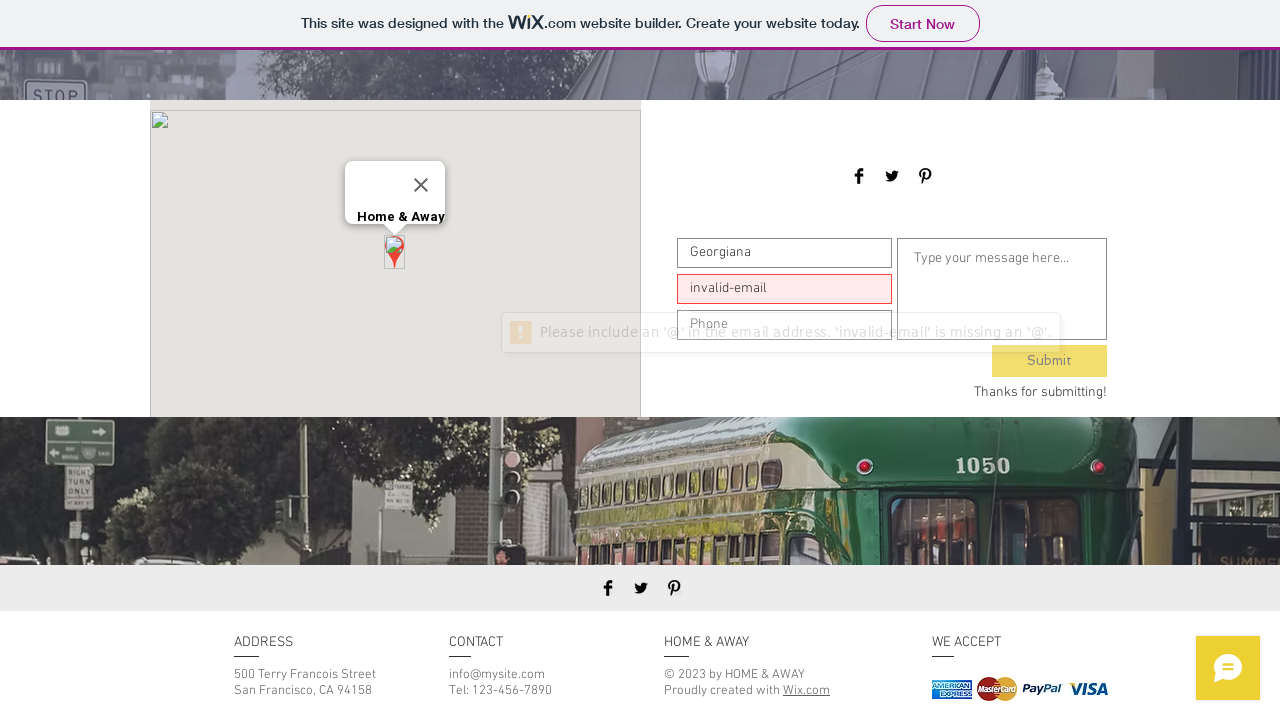

Located the email input field
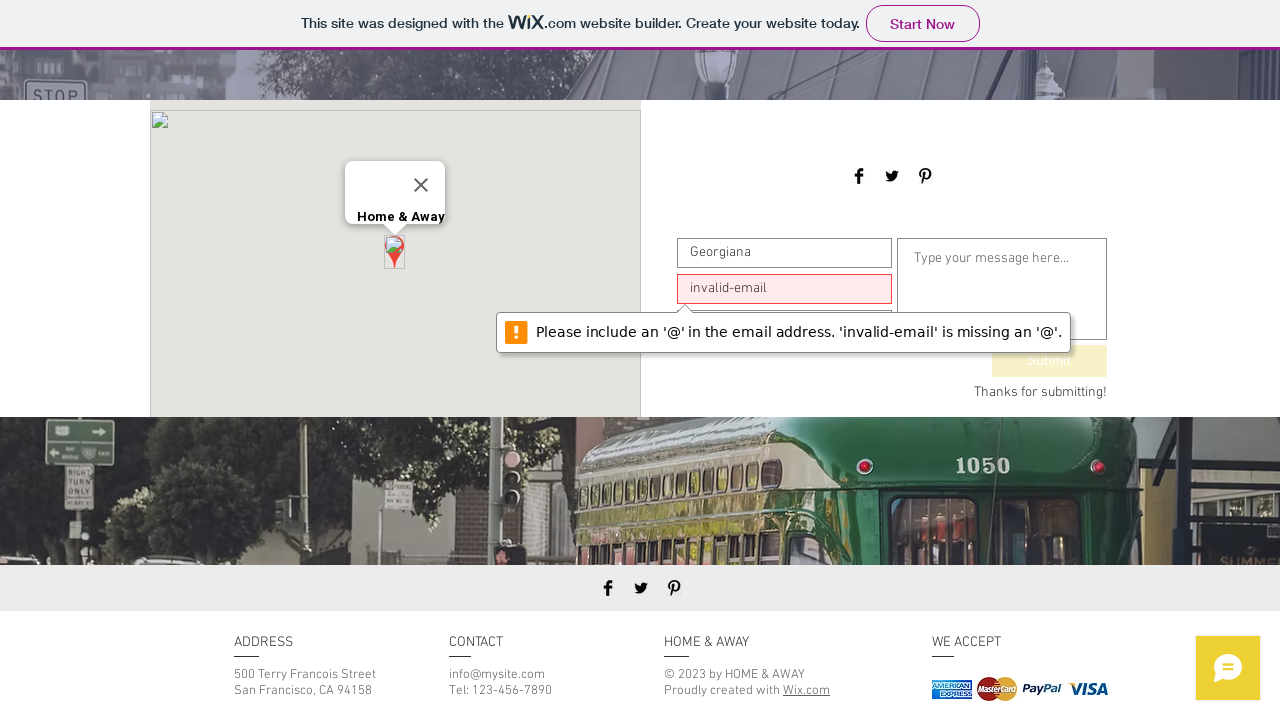

Retrieved validation message from email field: 'Please include an '@' in the email address. 'invalid-email' is missing an '@'.'
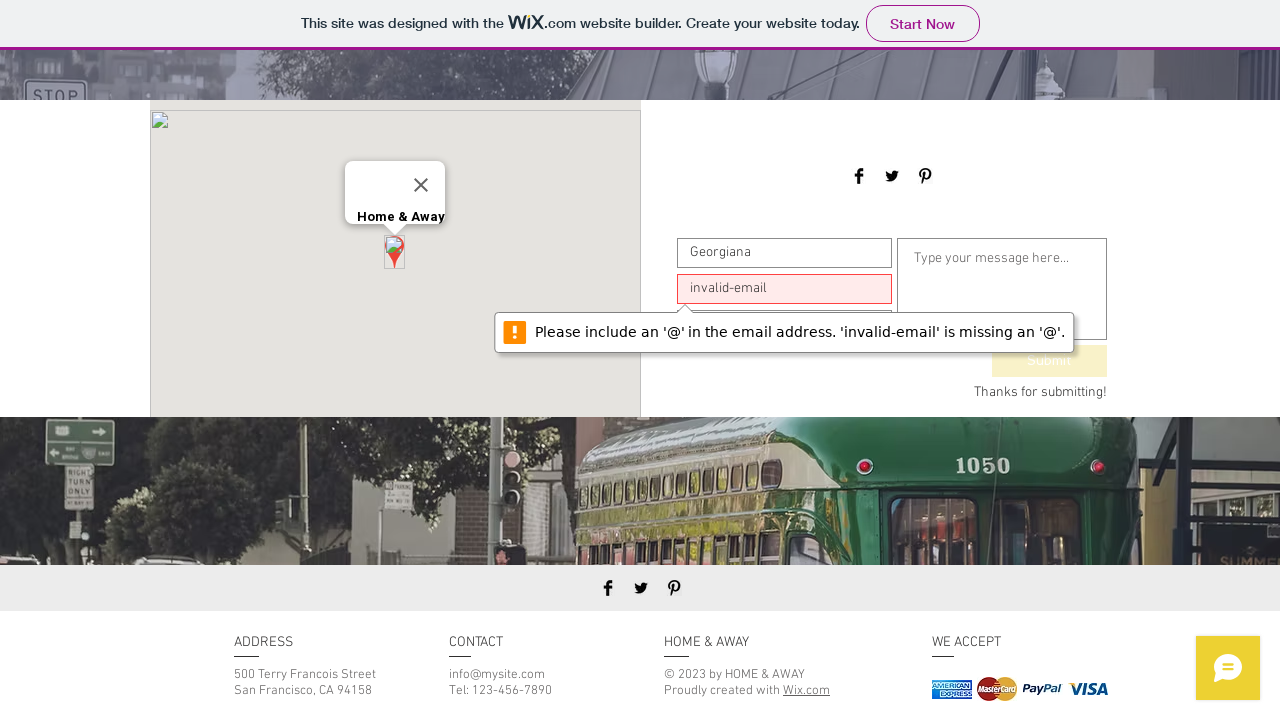

Asserted that validation message contains '@' or 'email' to confirm invalid email format warning
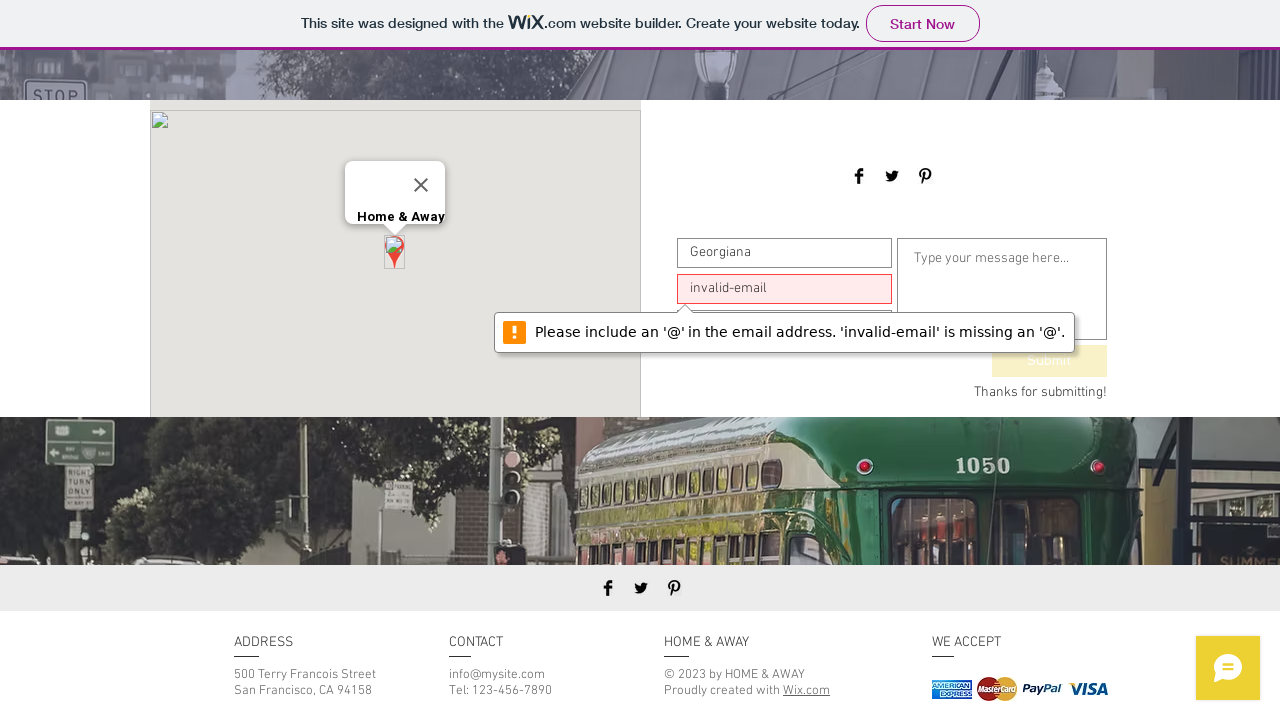

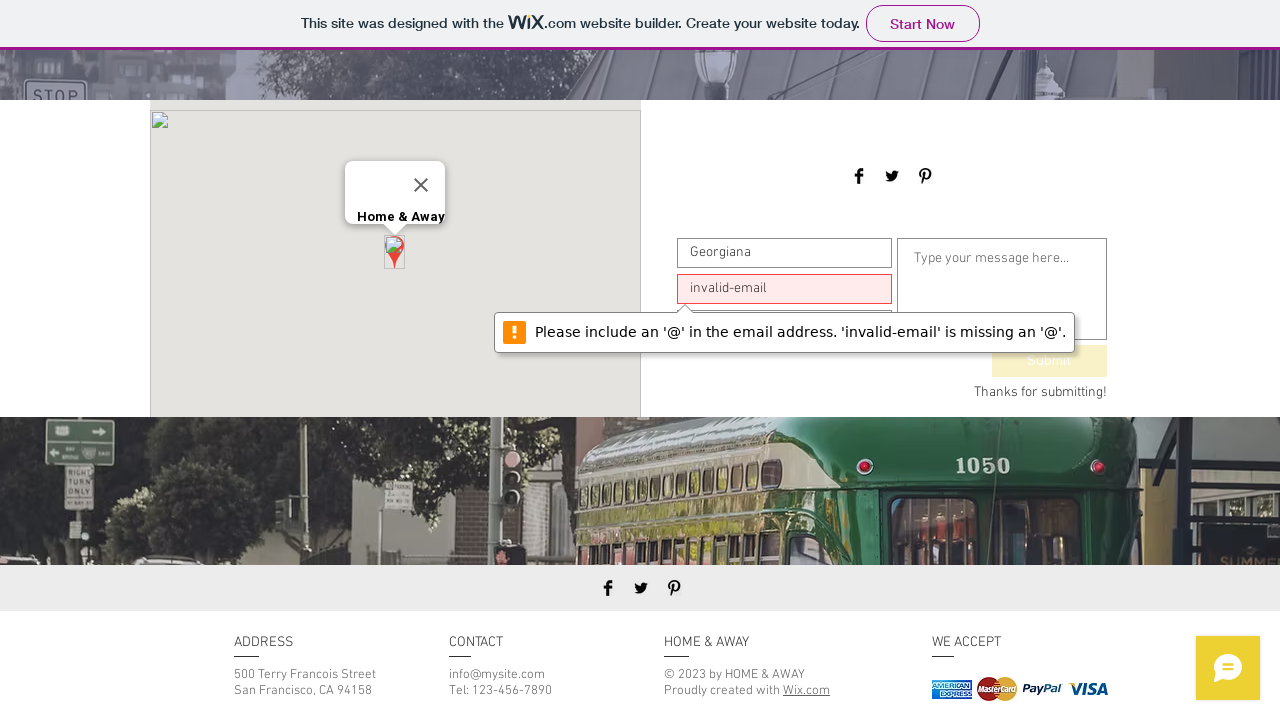